Tests checkbox selection state by verifying initial state and toggling the checkbox

Starting URL: http://the-internet.herokuapp.com/dynamic_controls

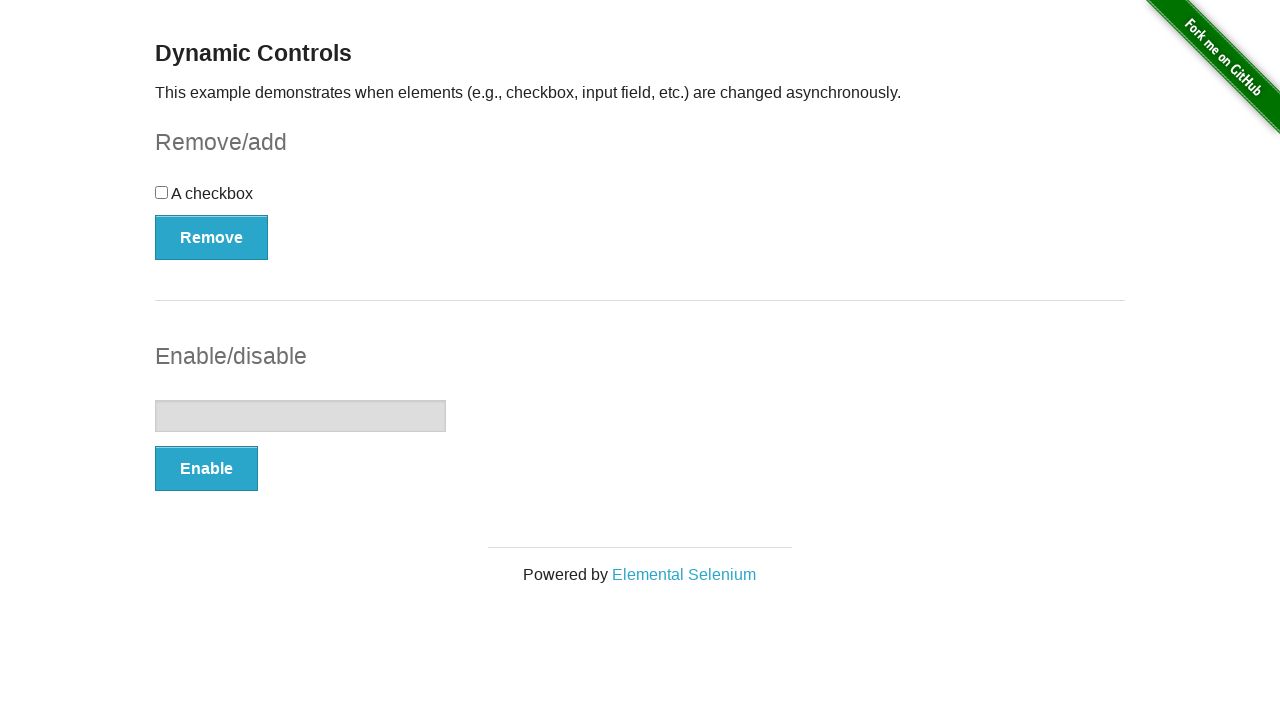

Clicked checkbox to toggle its state at (162, 192) on xpath=//input[@type='checkbox']
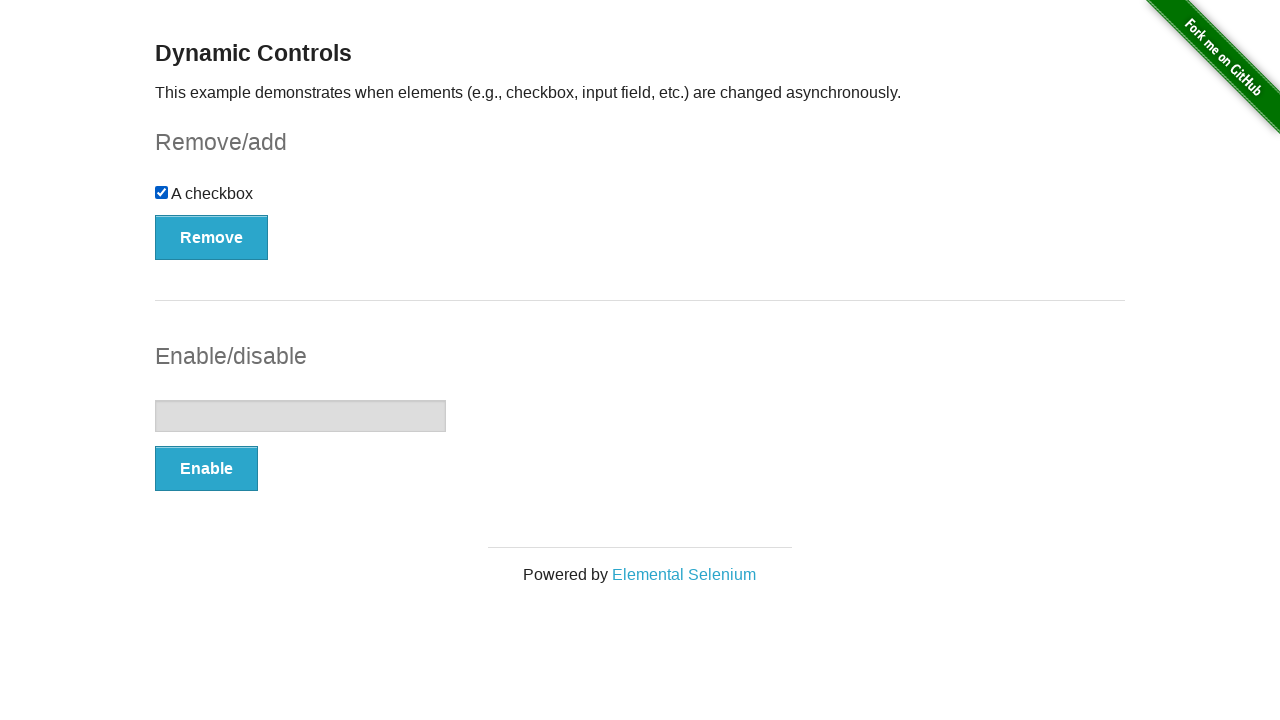

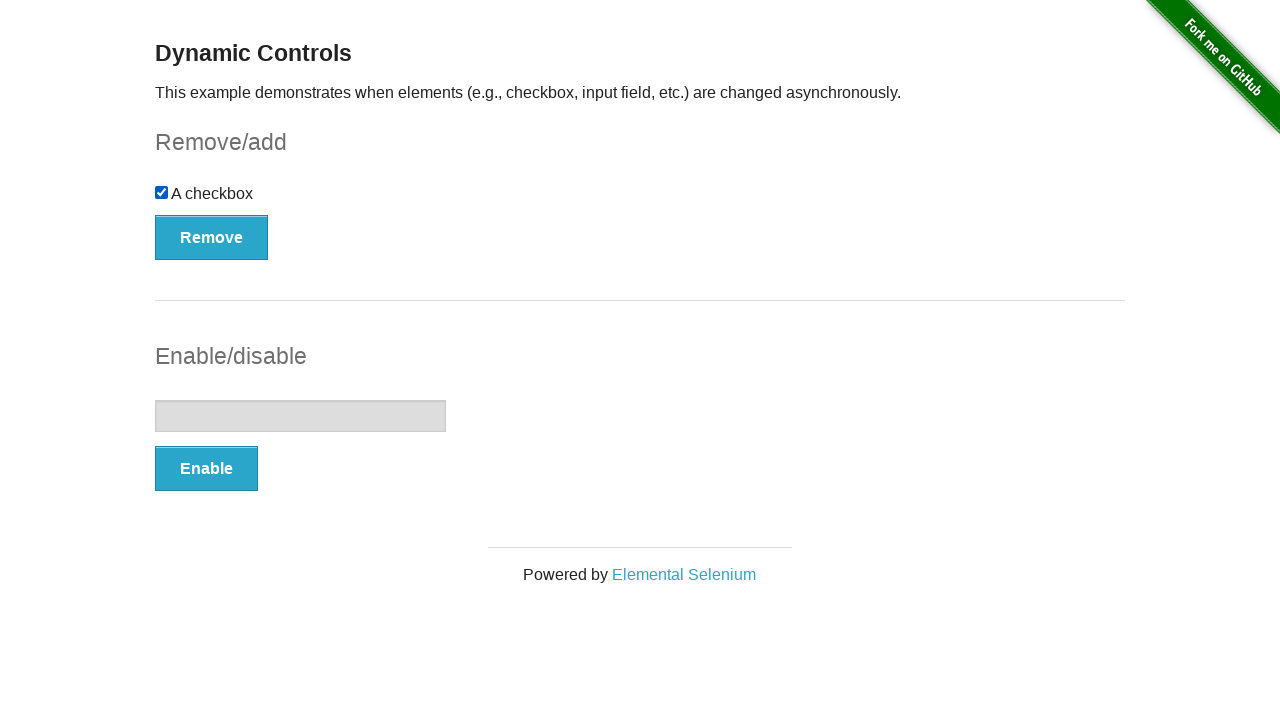